Verifies the homepage is visible and navigates to the test cases page to confirm successful navigation

Starting URL: http://automationexercise.com

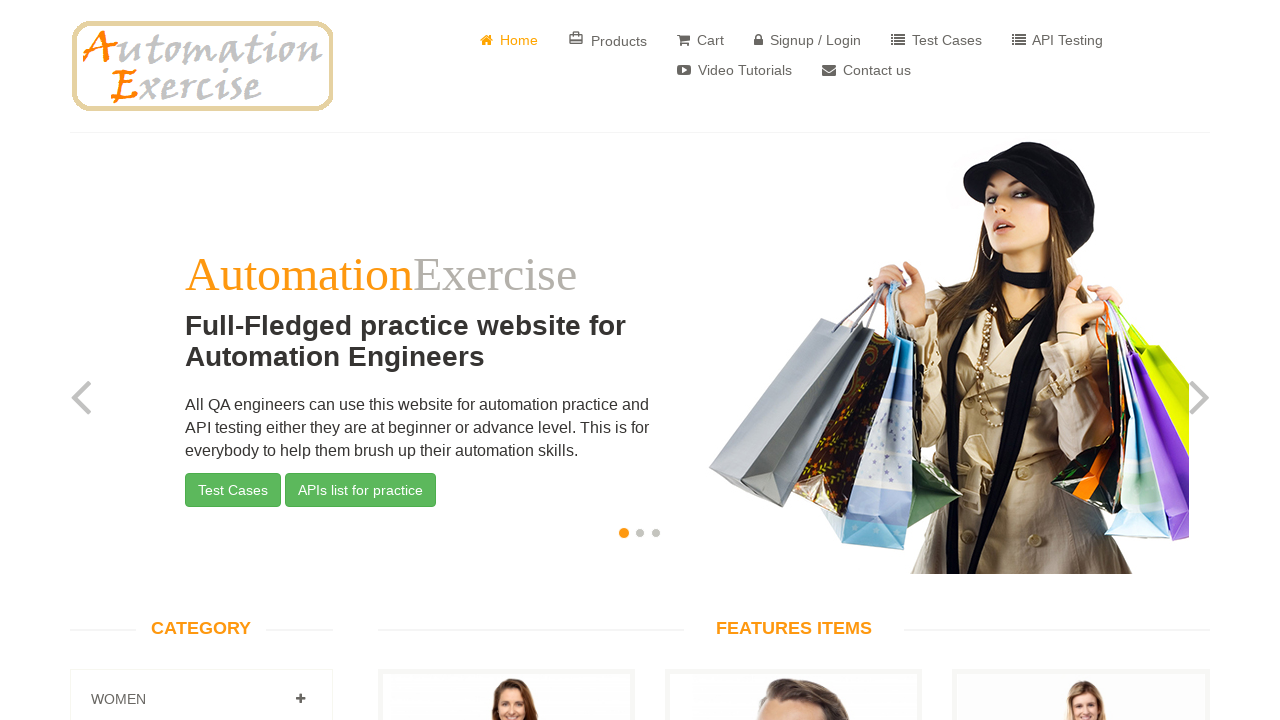

Homepage logo is visible
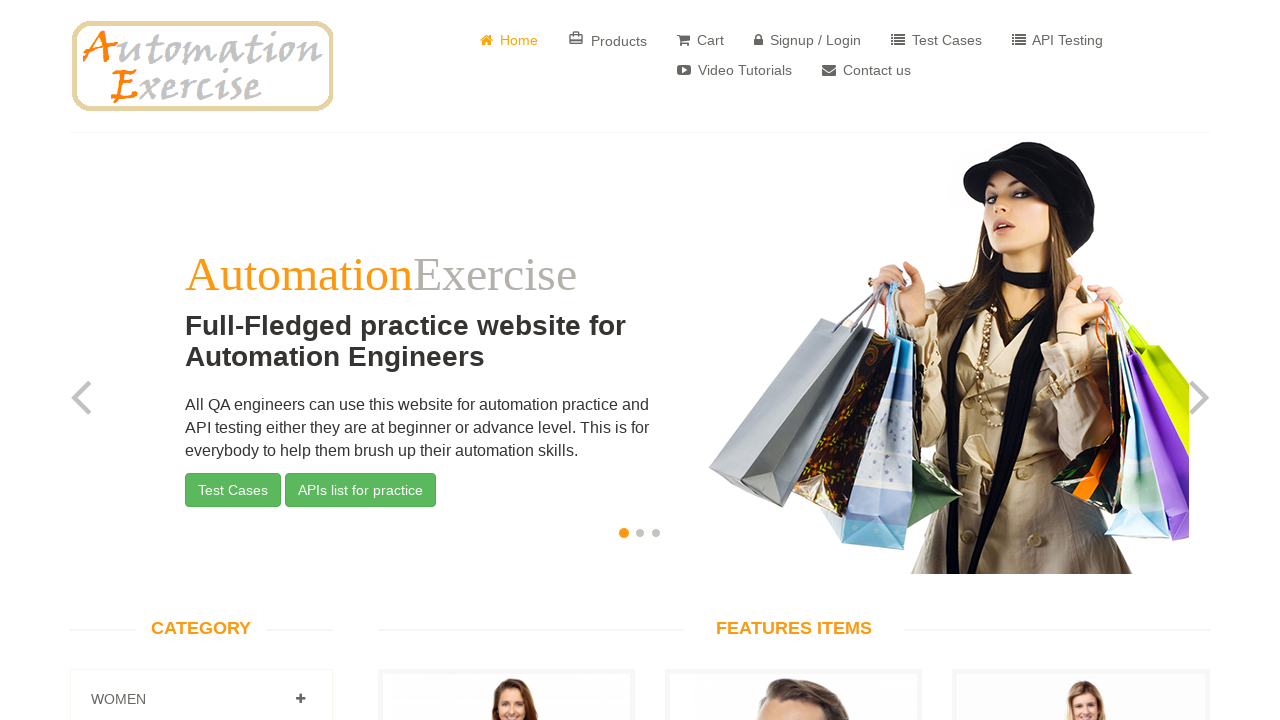

Clicked on Test Cases button at (898, 40) on xpath=(//i[@class='fa fa-list'])[1]
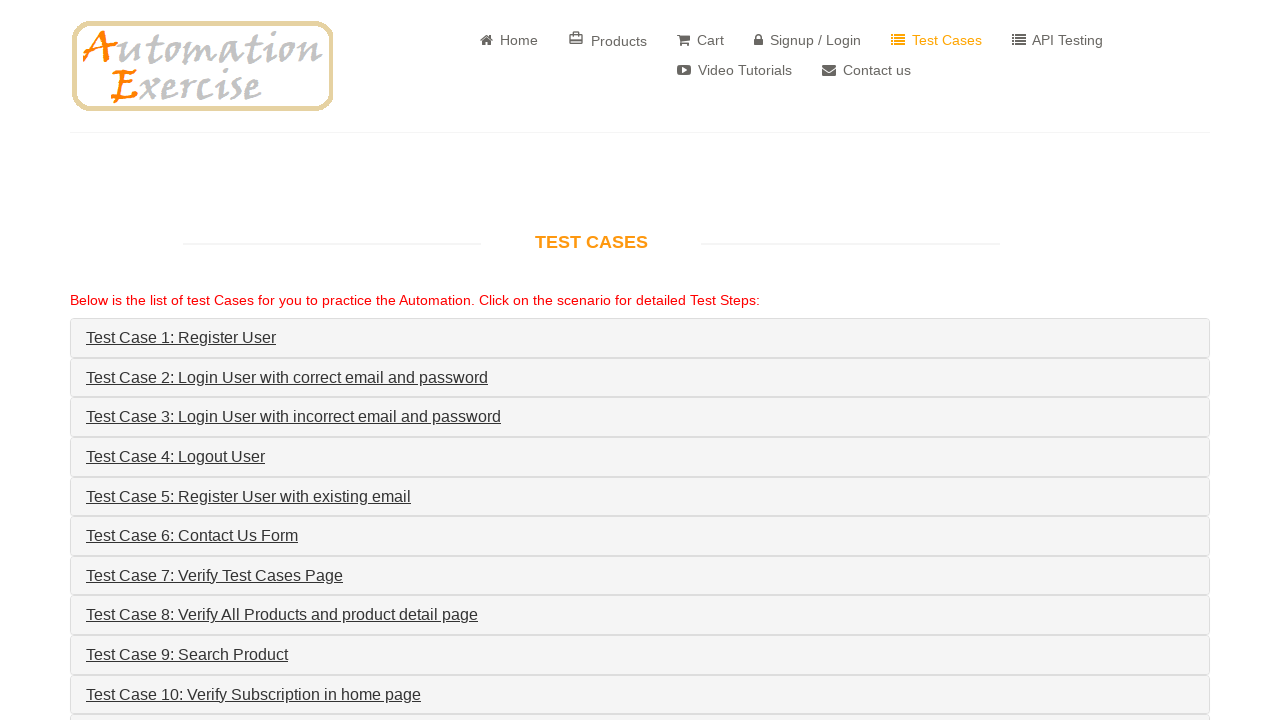

Successfully navigated to test cases page
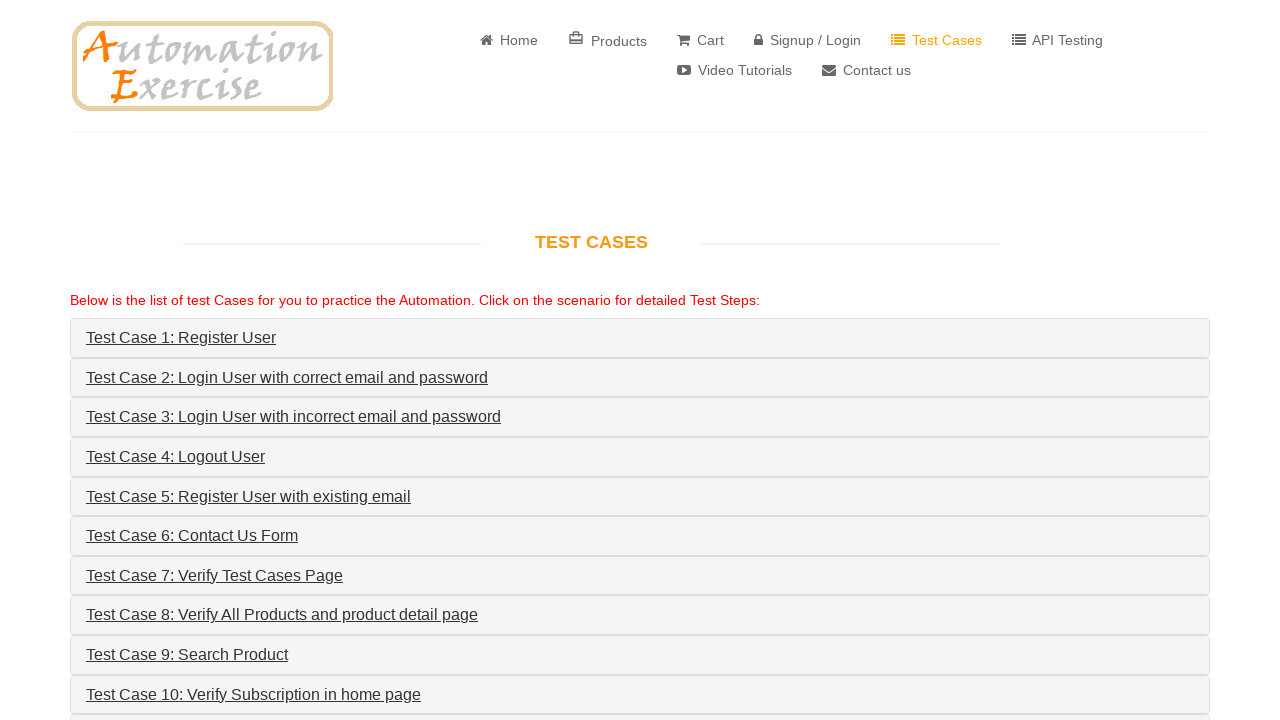

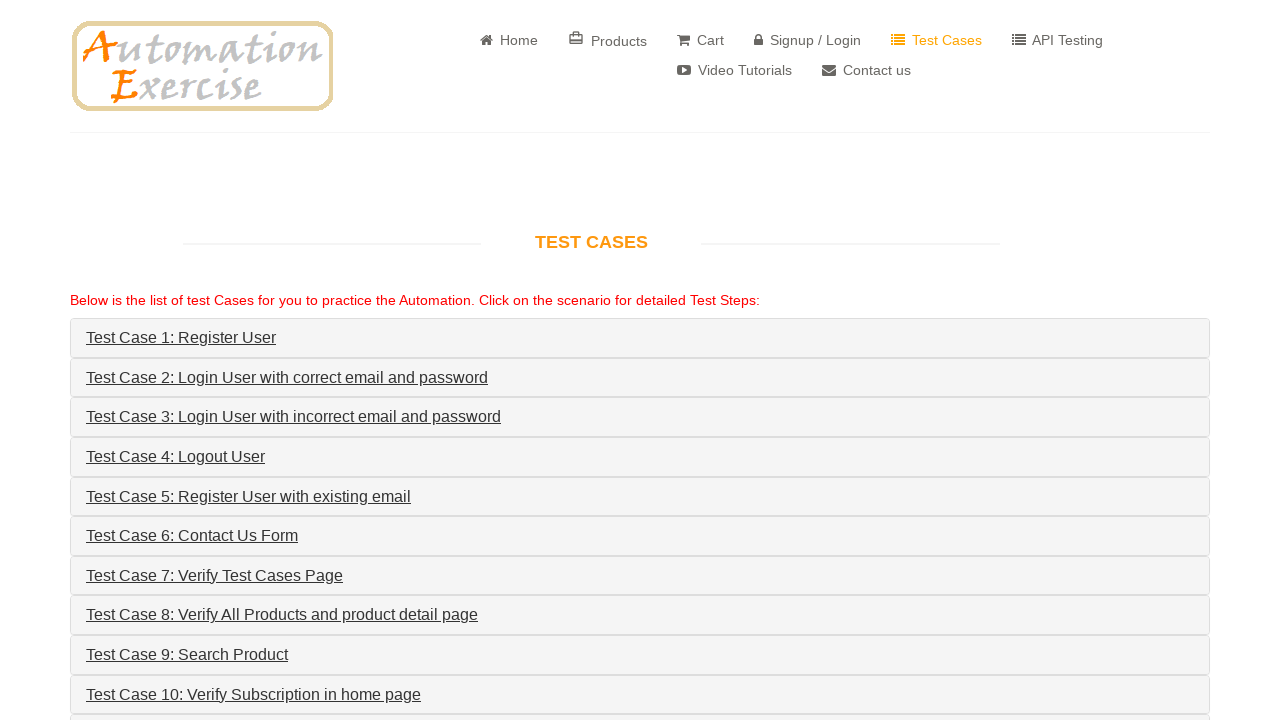